Tests dynamic content loading by clicking a start button and waiting for a 'Hello World' text to appear on the page

Starting URL: https://the-internet.herokuapp.com/dynamic_loading/1

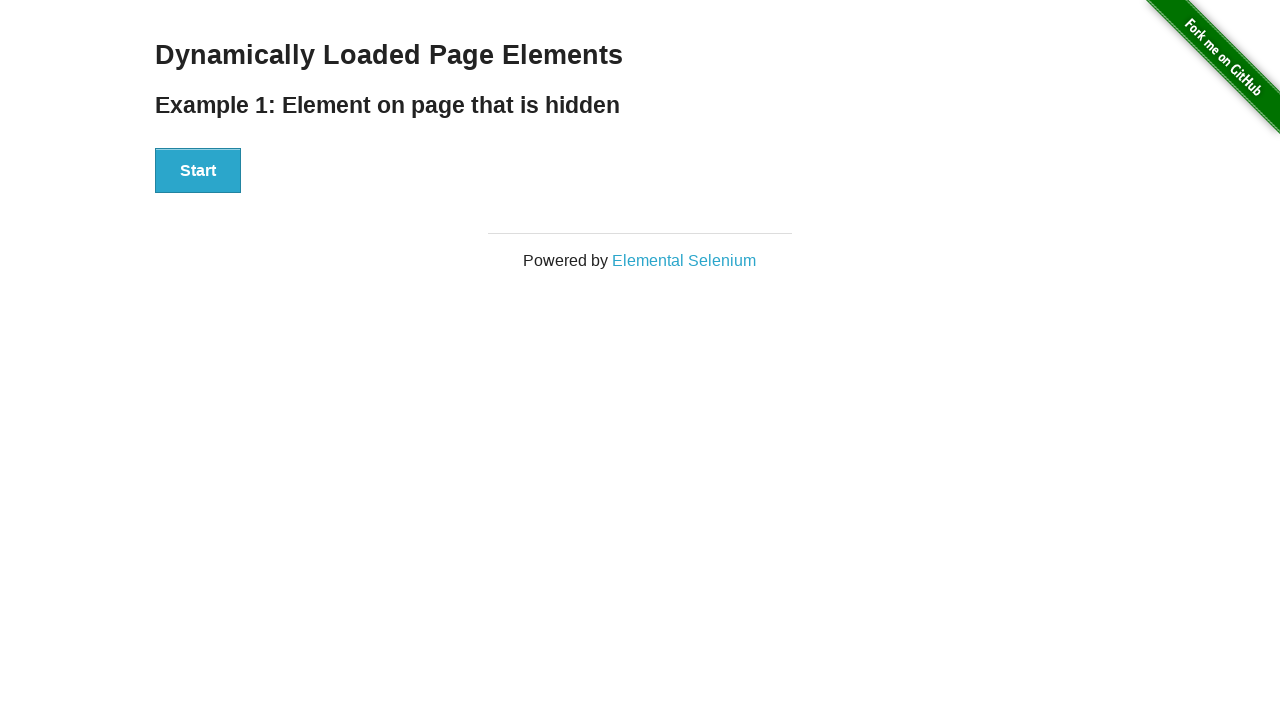

Clicked start button to trigger dynamic content loading at (198, 171) on xpath=//div[@id='start']/button
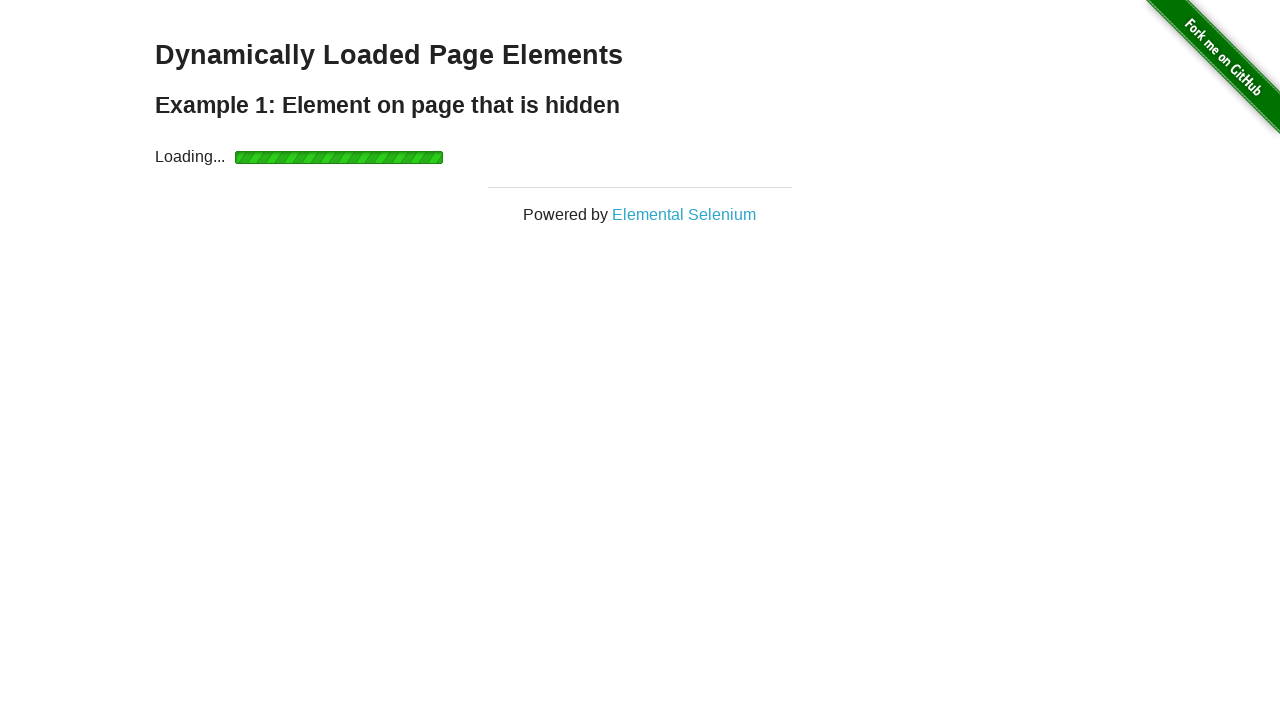

Waited for 'Hello World' text to appear
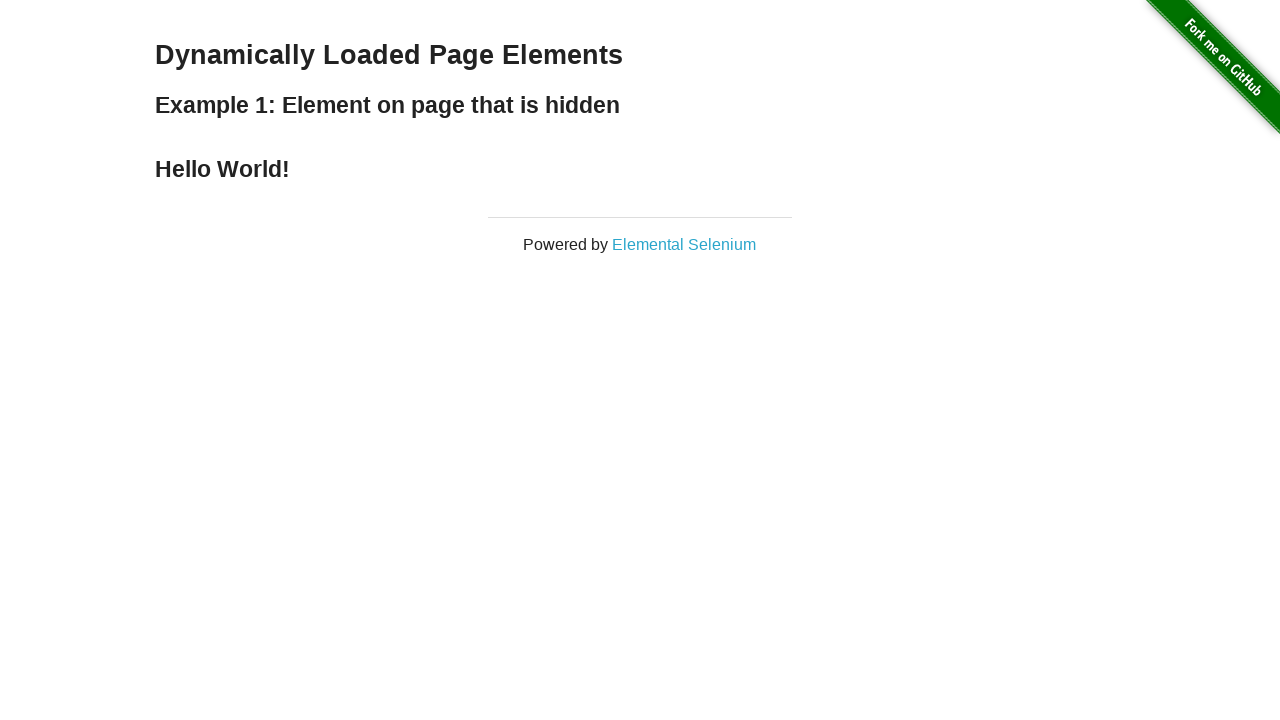

Located 'Hello World' element
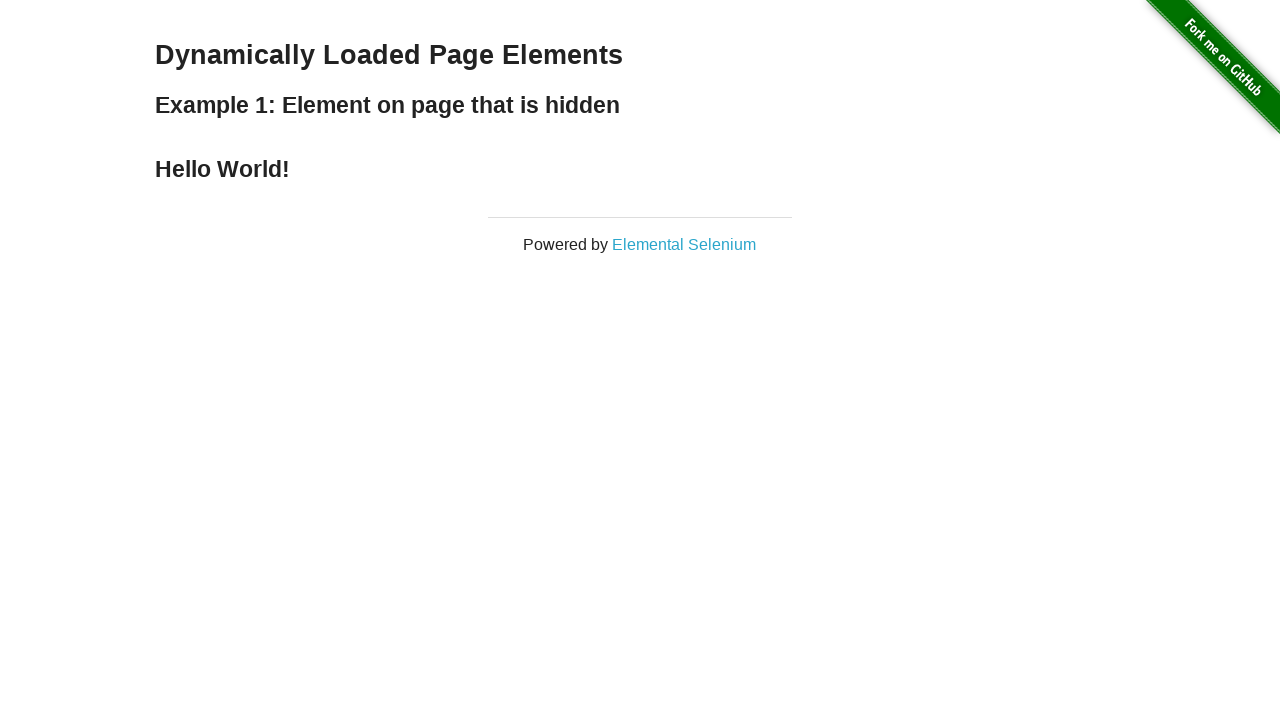

Verified 'Hello World' element is visible
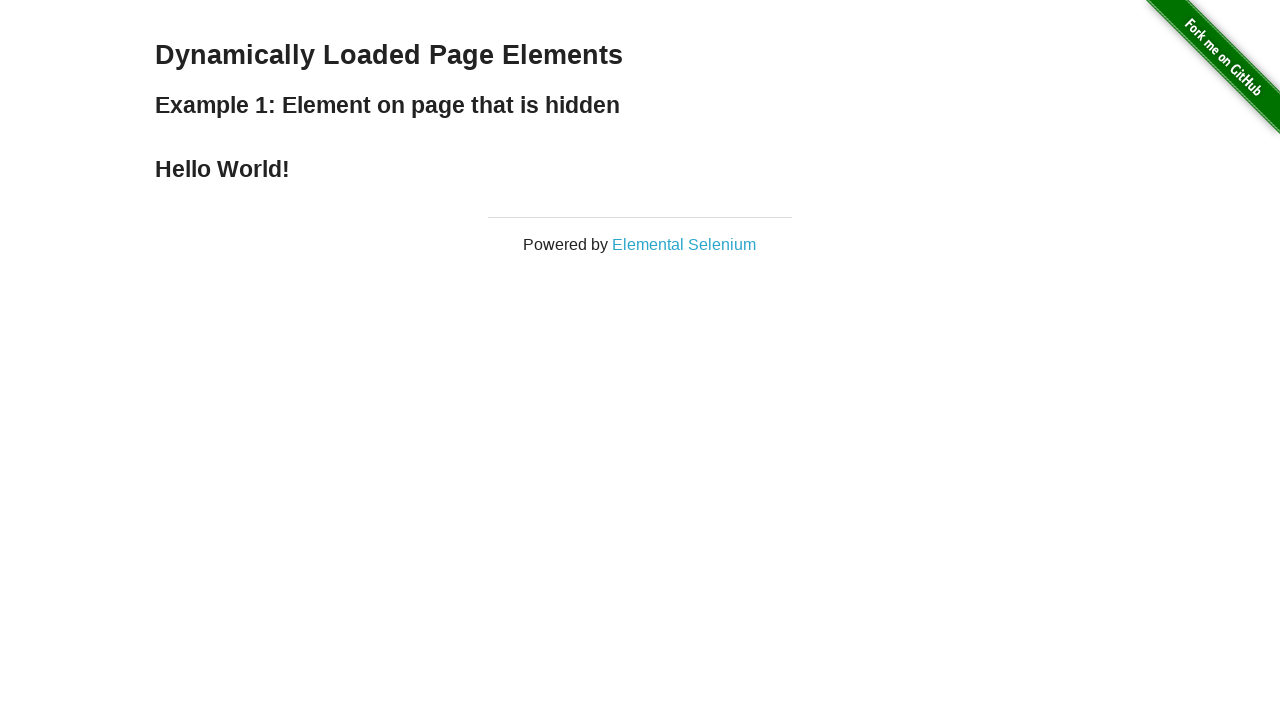

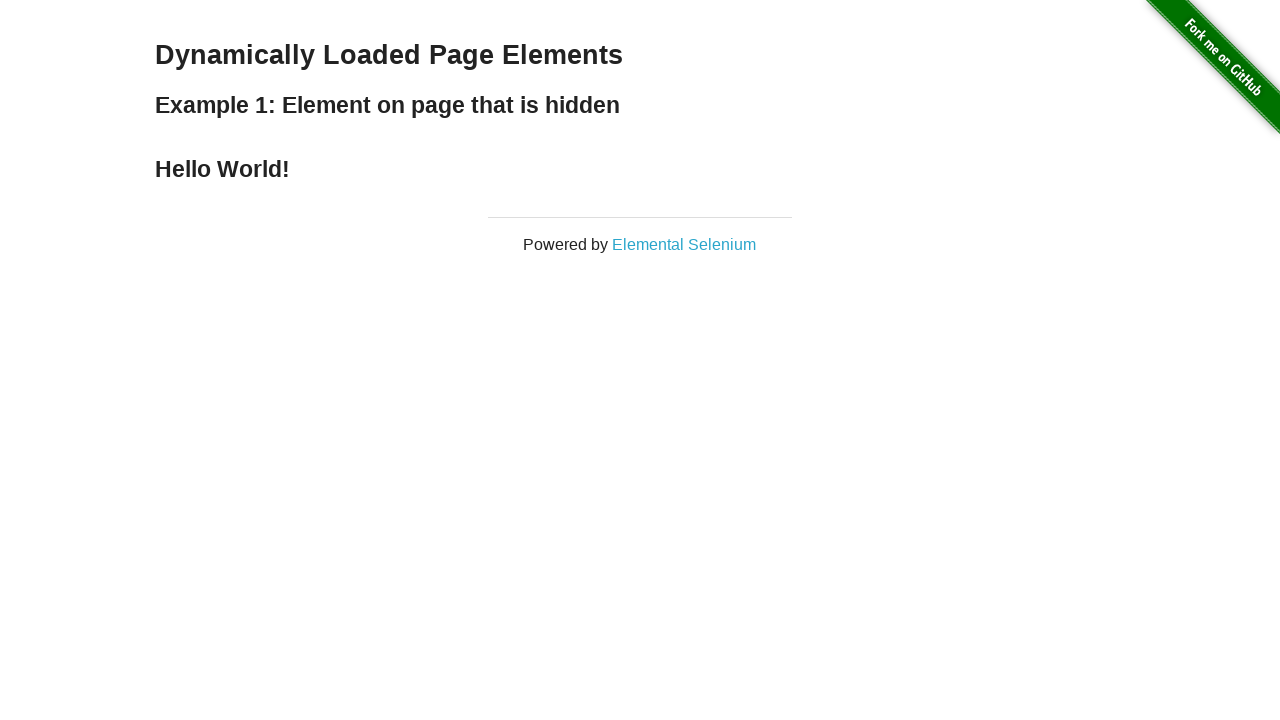